Clicks on the "Informatique" menu item from the navigation

Starting URL: https://www.jumia.ma/

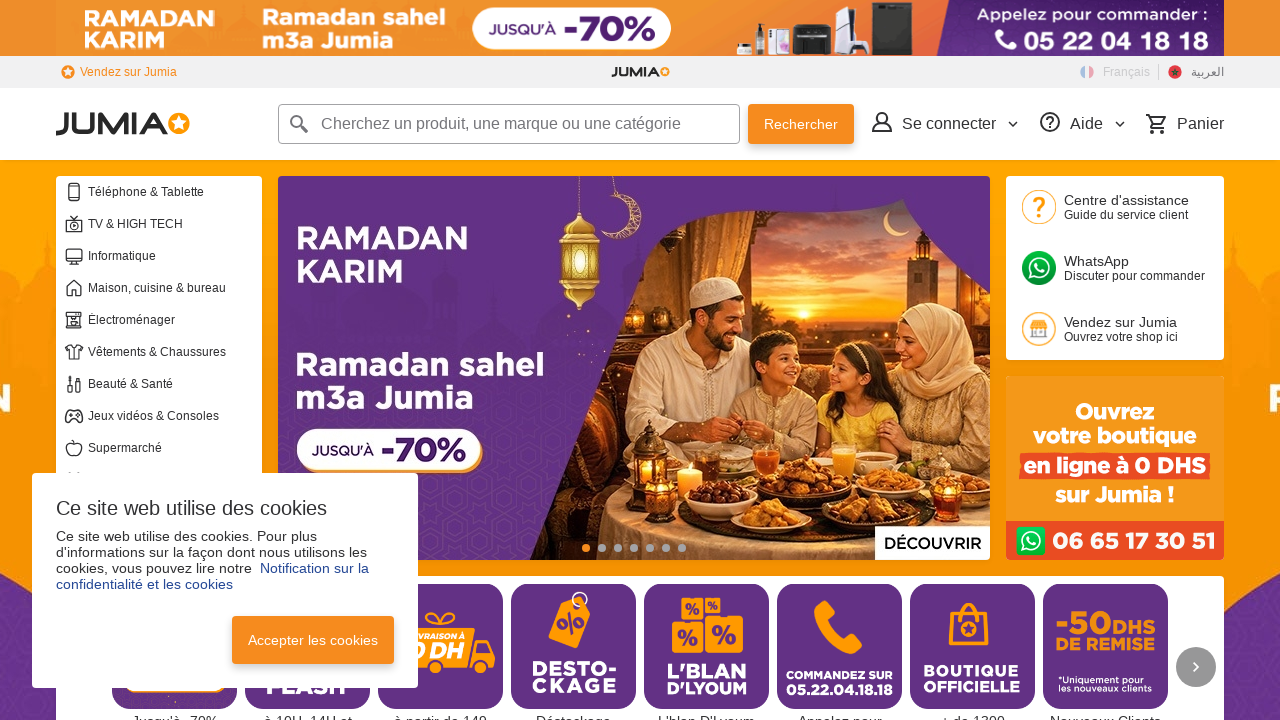

Navigated to https://www.jumia.ma/
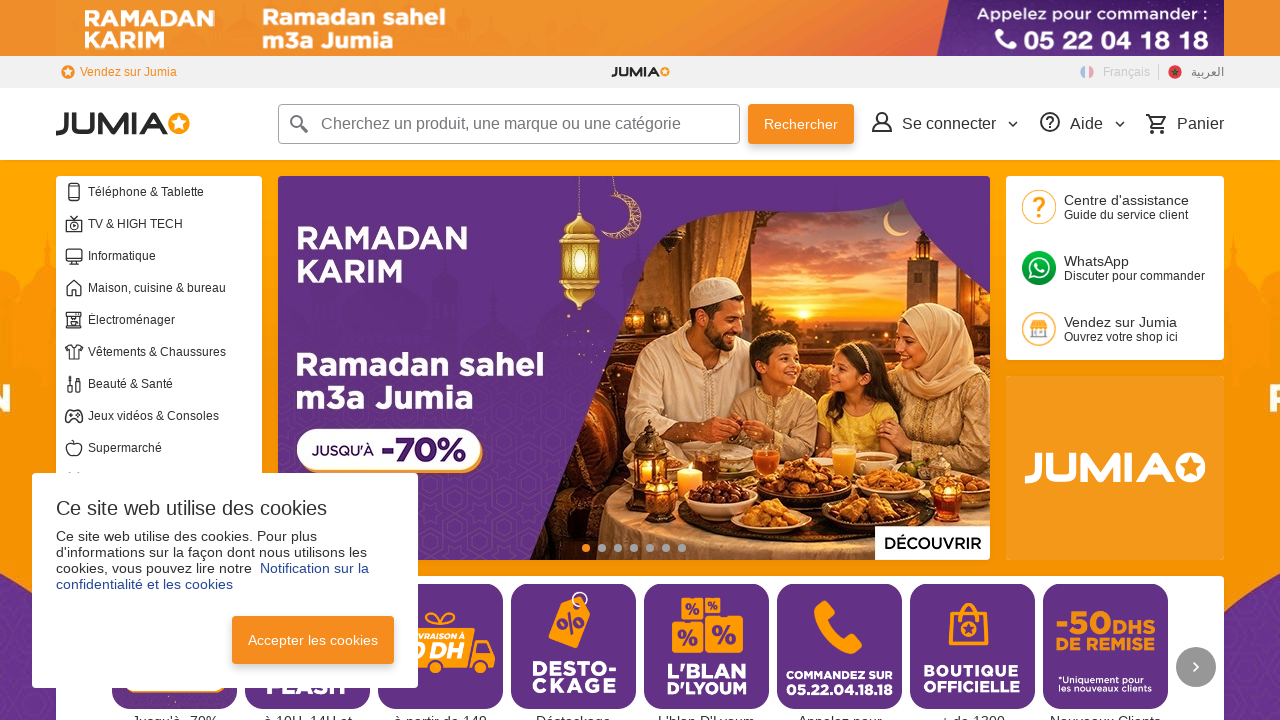

Clicked on the 'Informatique' menu item from the navigation at (175, 256) on text=Informatique
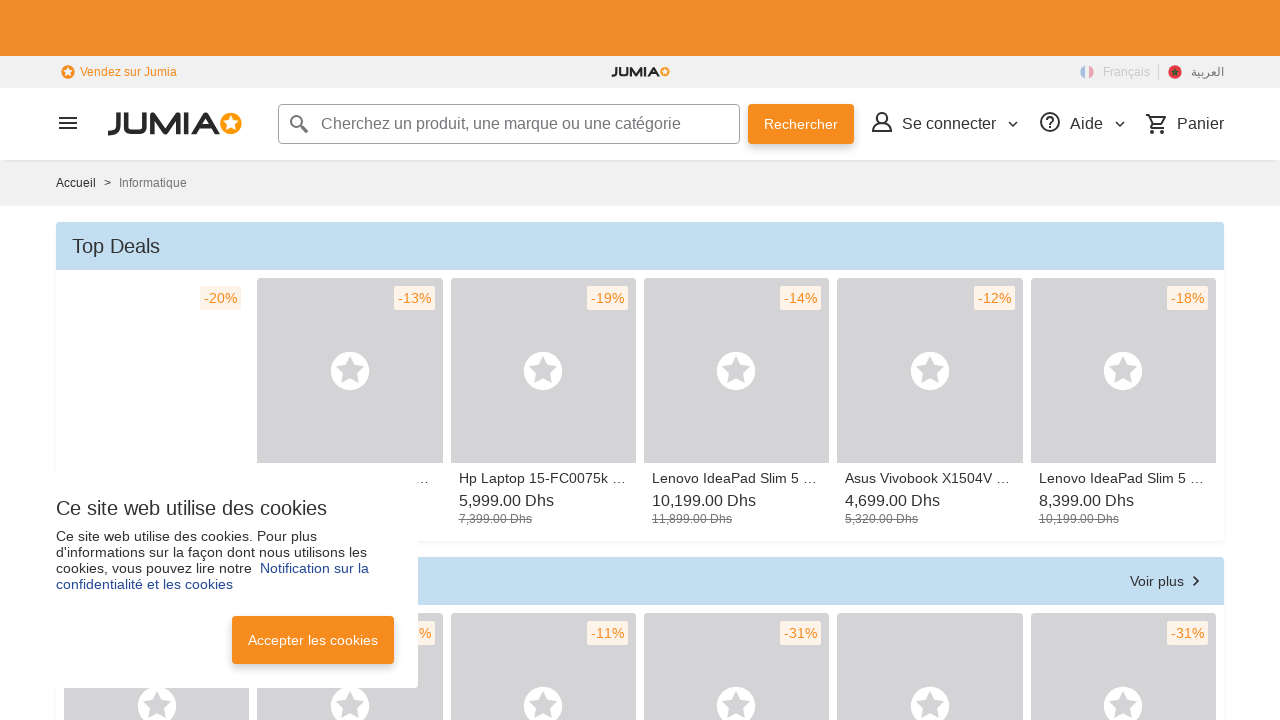

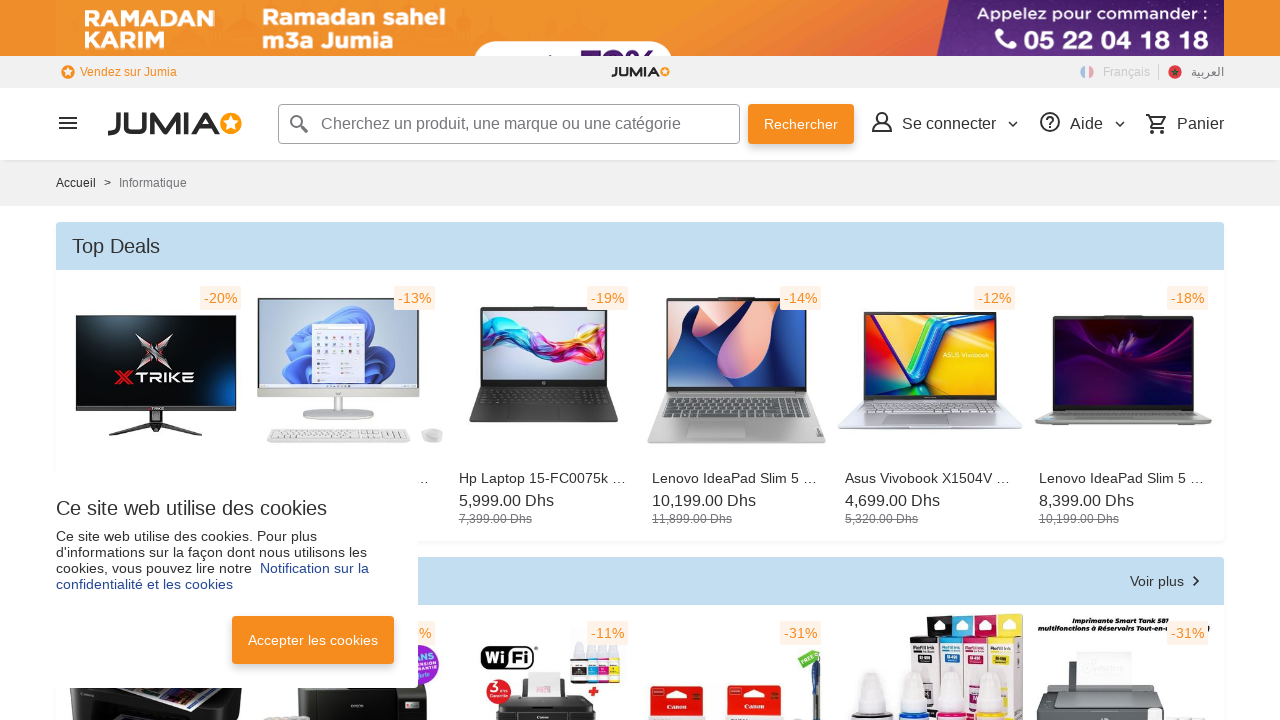